Tests drag and drop functionality on jQuery UI demo page by dragging a draggable element onto a droppable target within an iframe

Starting URL: https://jqueryui.com/droppable

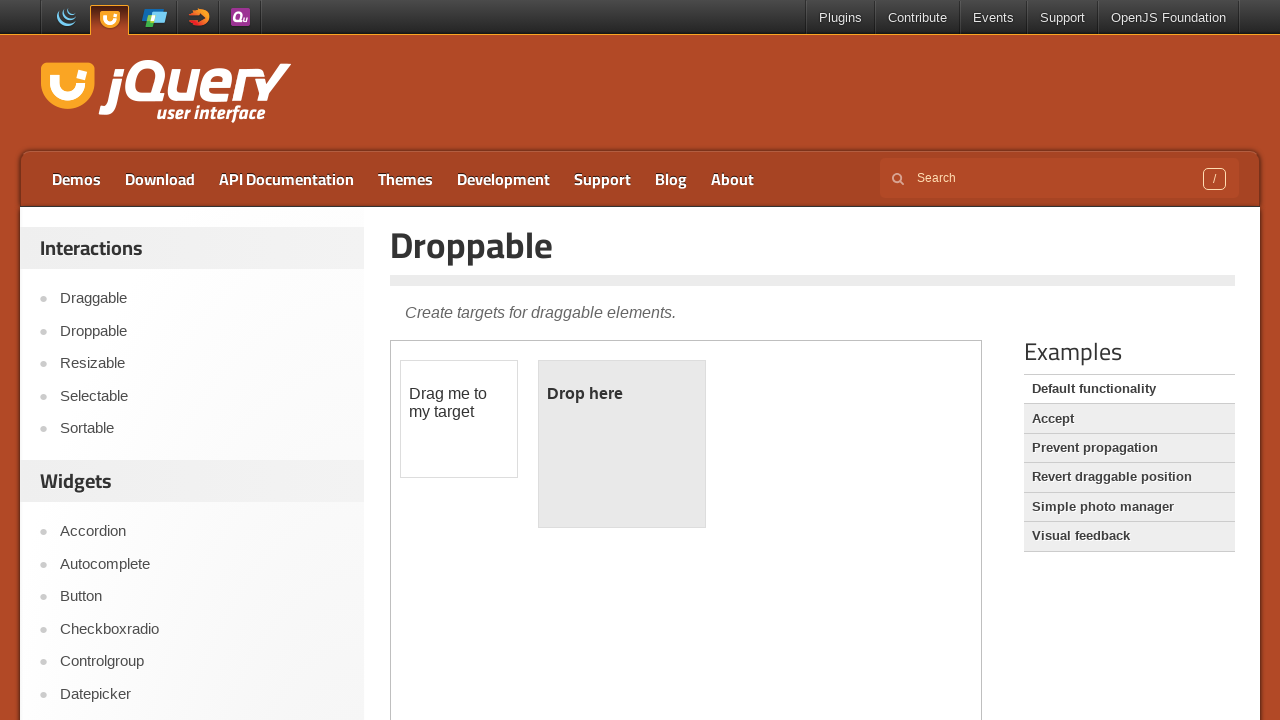

Located demo iframe on jQuery UI droppable page
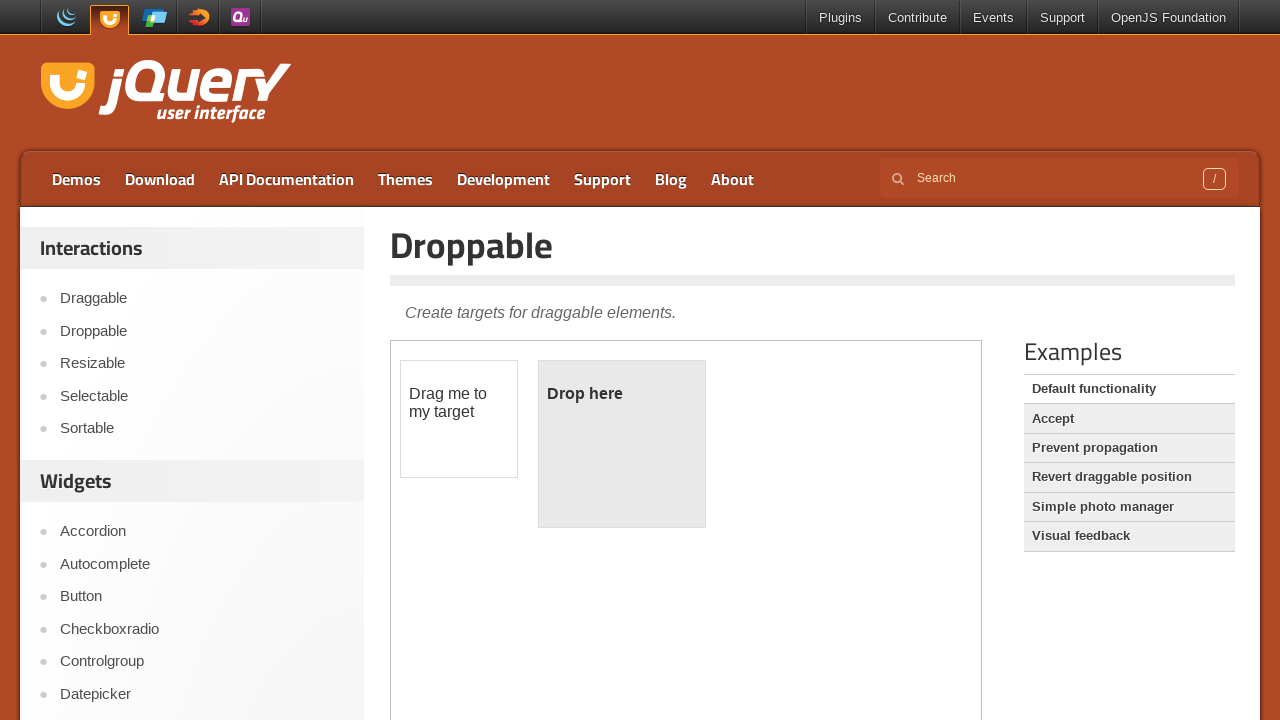

Located draggable element within iframe
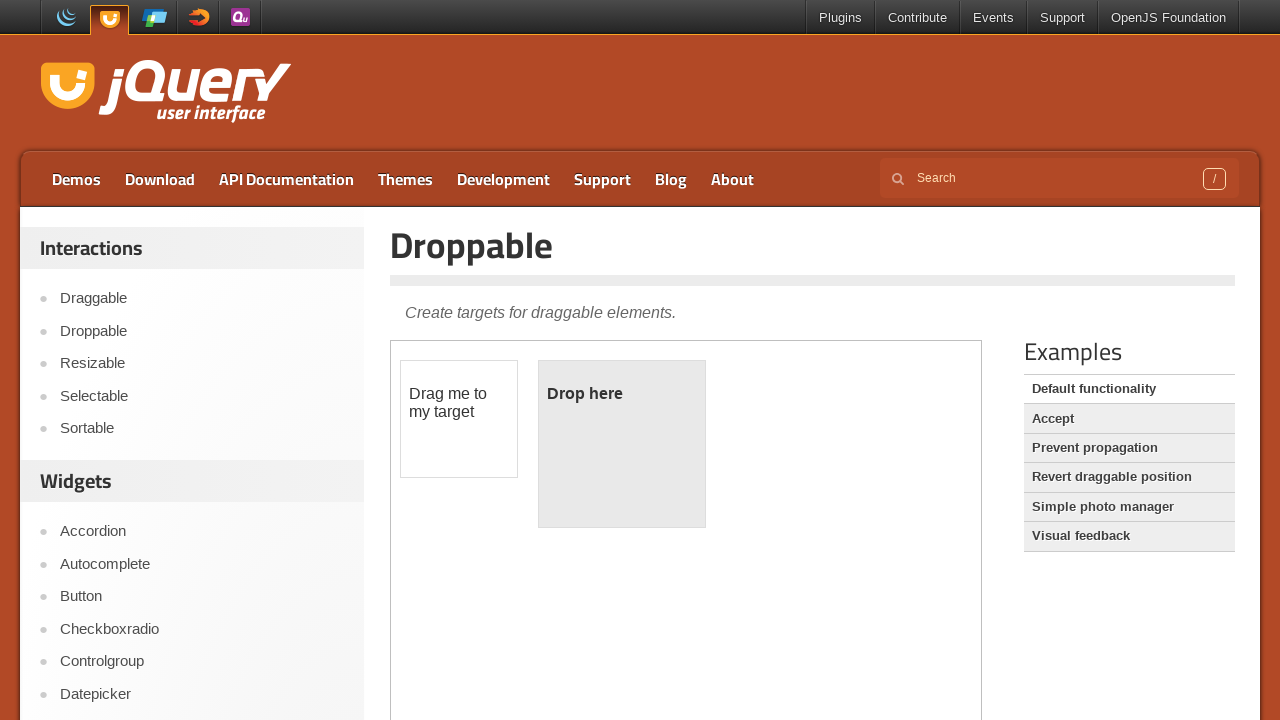

Located droppable target element within iframe
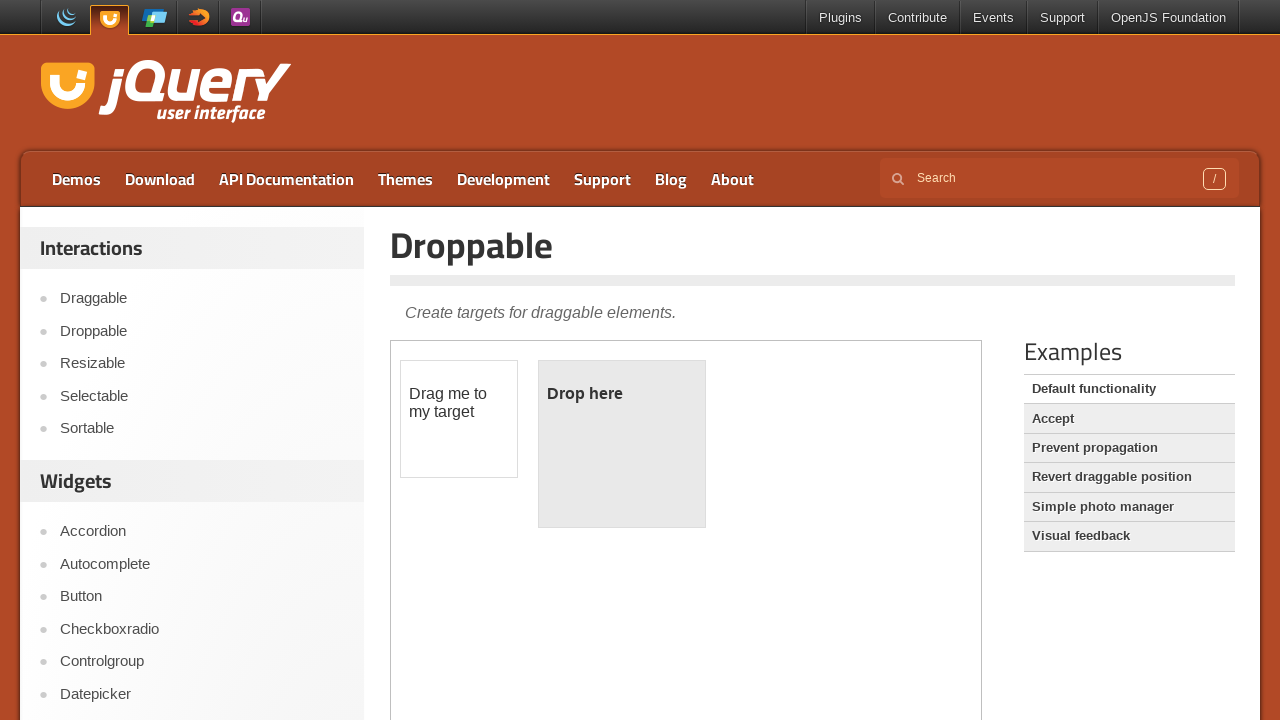

Draggable element is now visible
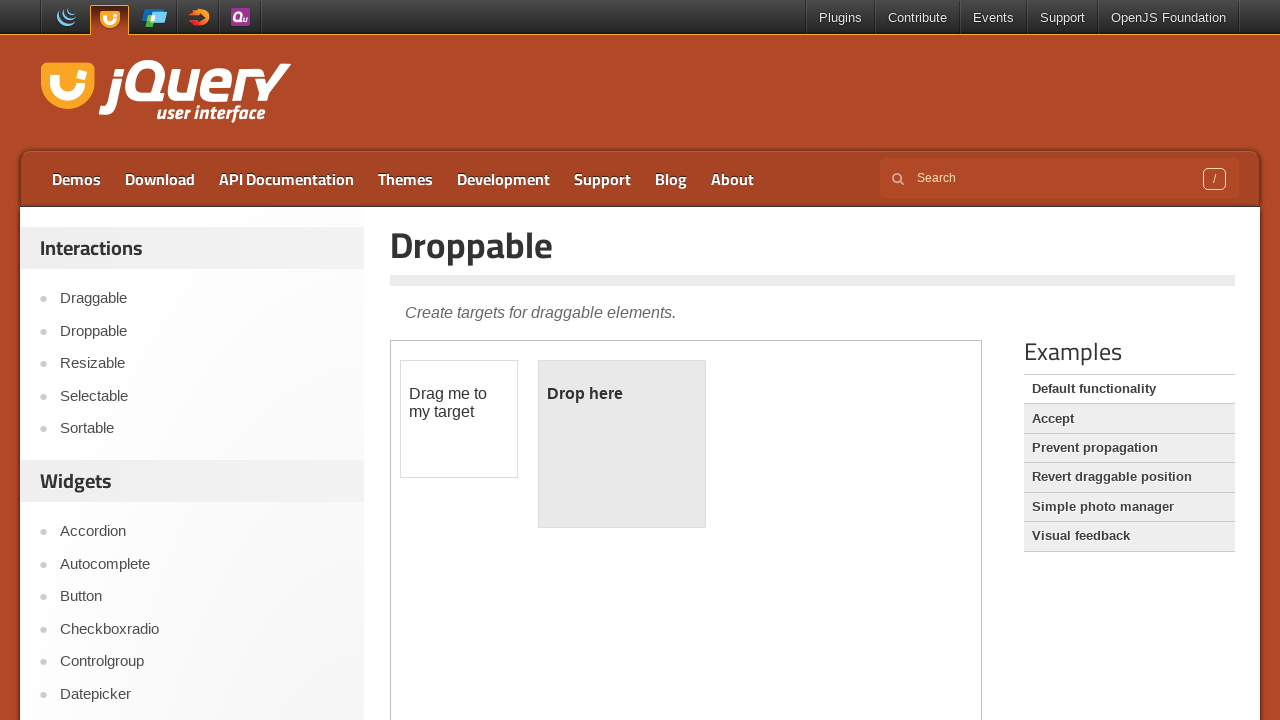

Droppable target element is now visible
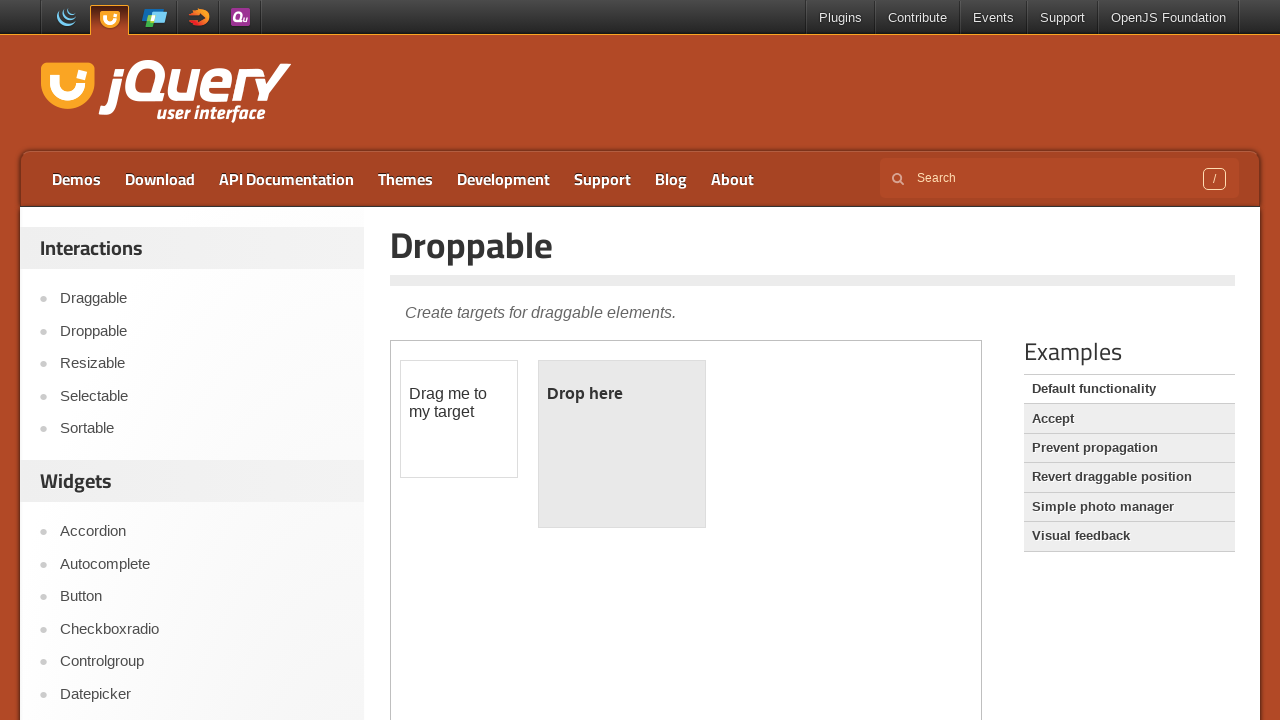

Successfully dragged draggable element onto droppable target at (622, 444)
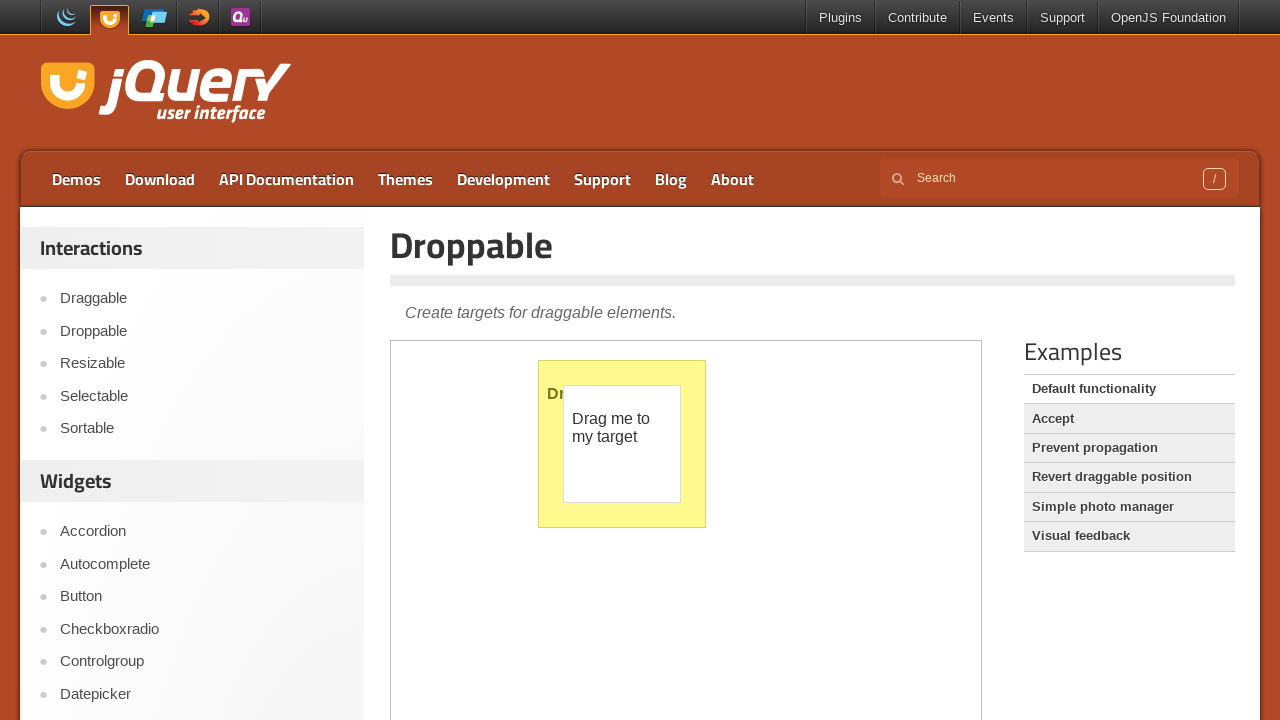

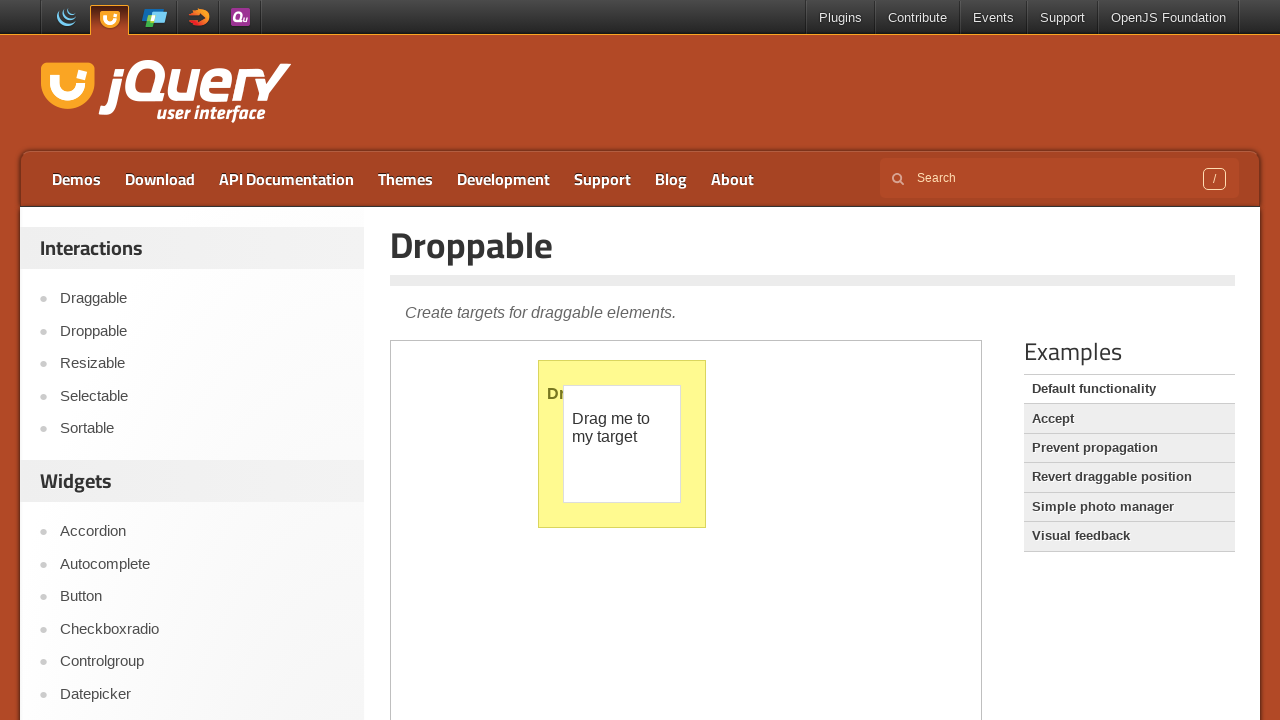